Tests JavaScript scroll functionality on an automation practice page by scrolling the window and then scrolling within a fixed table element, then reads table data

Starting URL: https://rahulshettyacademy.com/AutomationPractice/

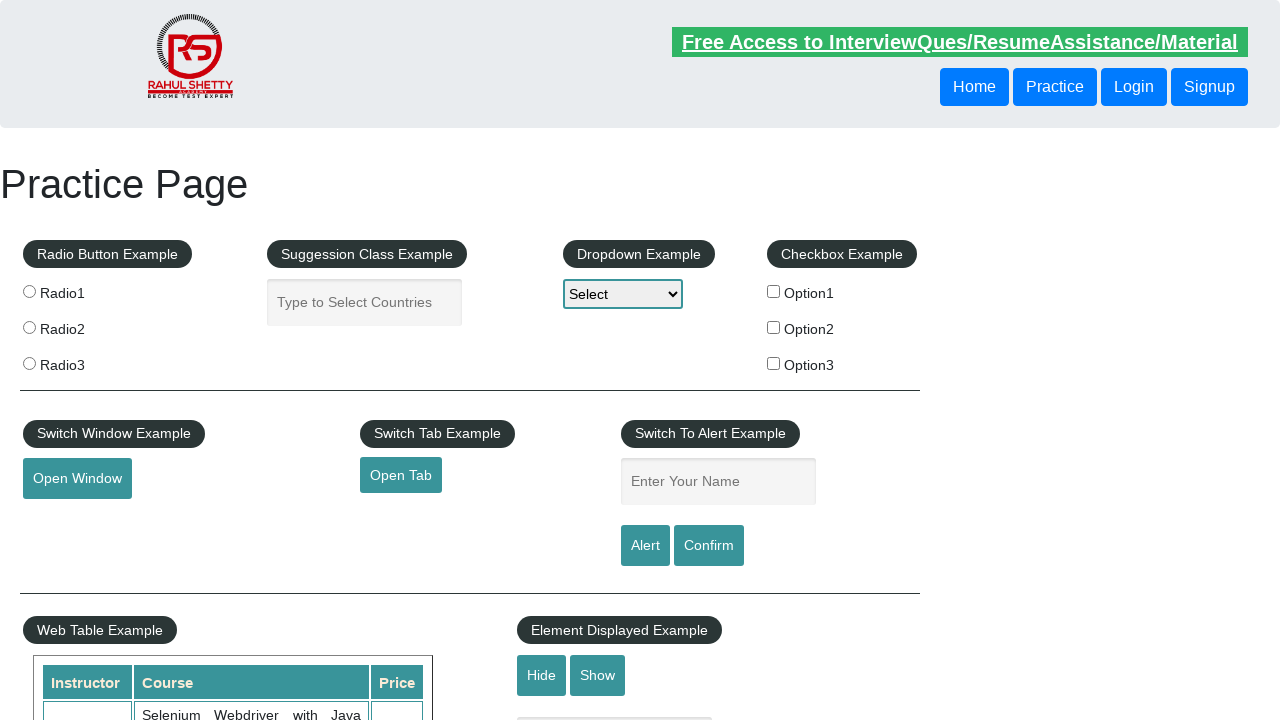

Scrolled window down by 500 pixels
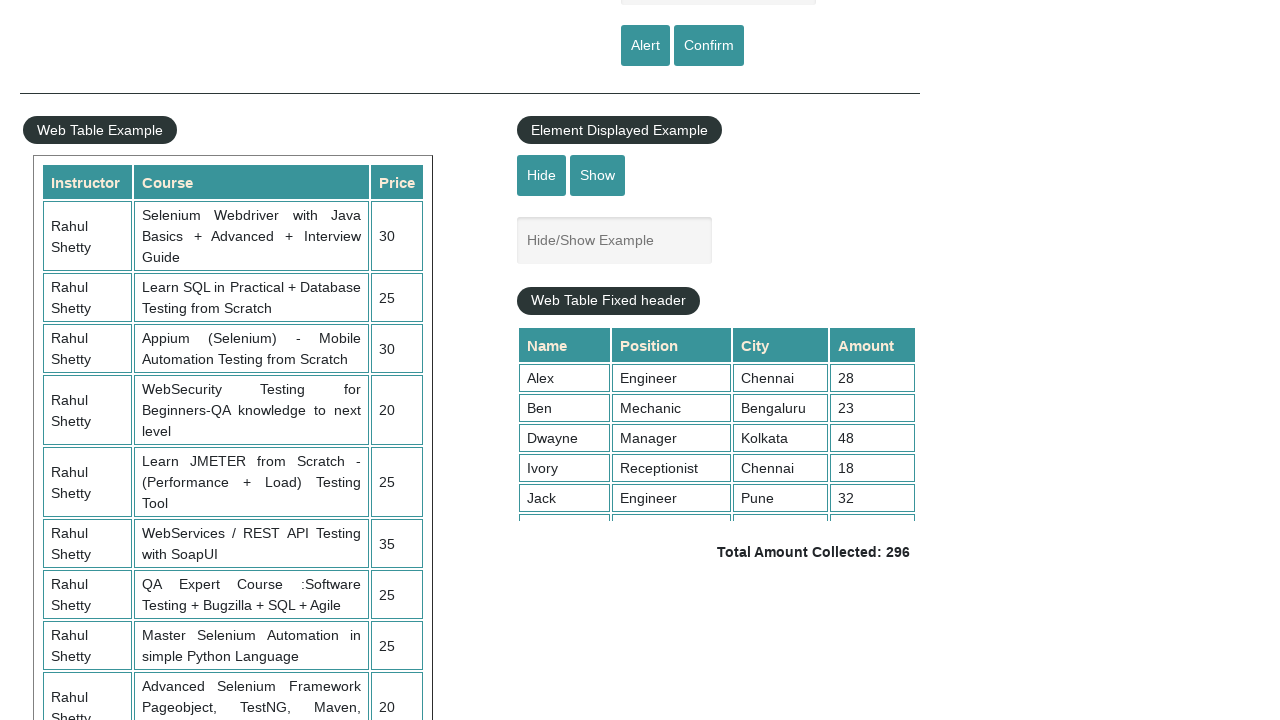

Waited 1 second for scroll to complete
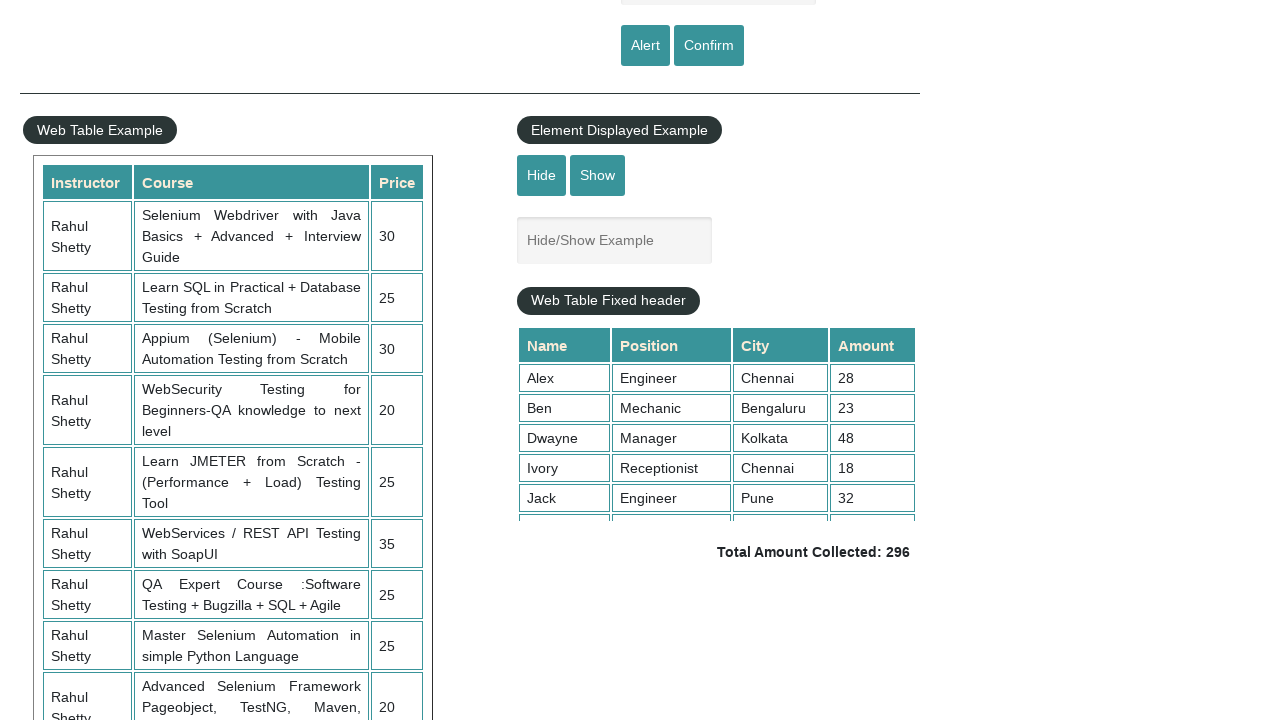

Scrolled within fixed table element to position 5000
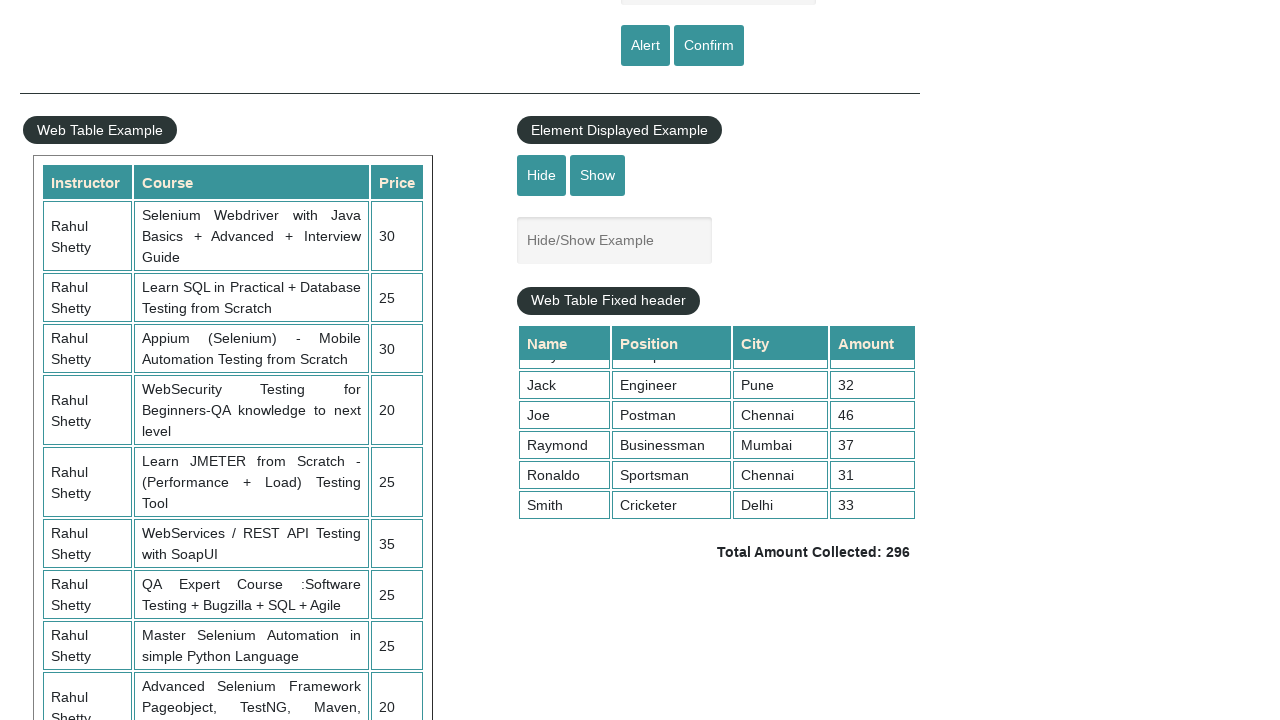

Table element loaded and scrolled position confirmed
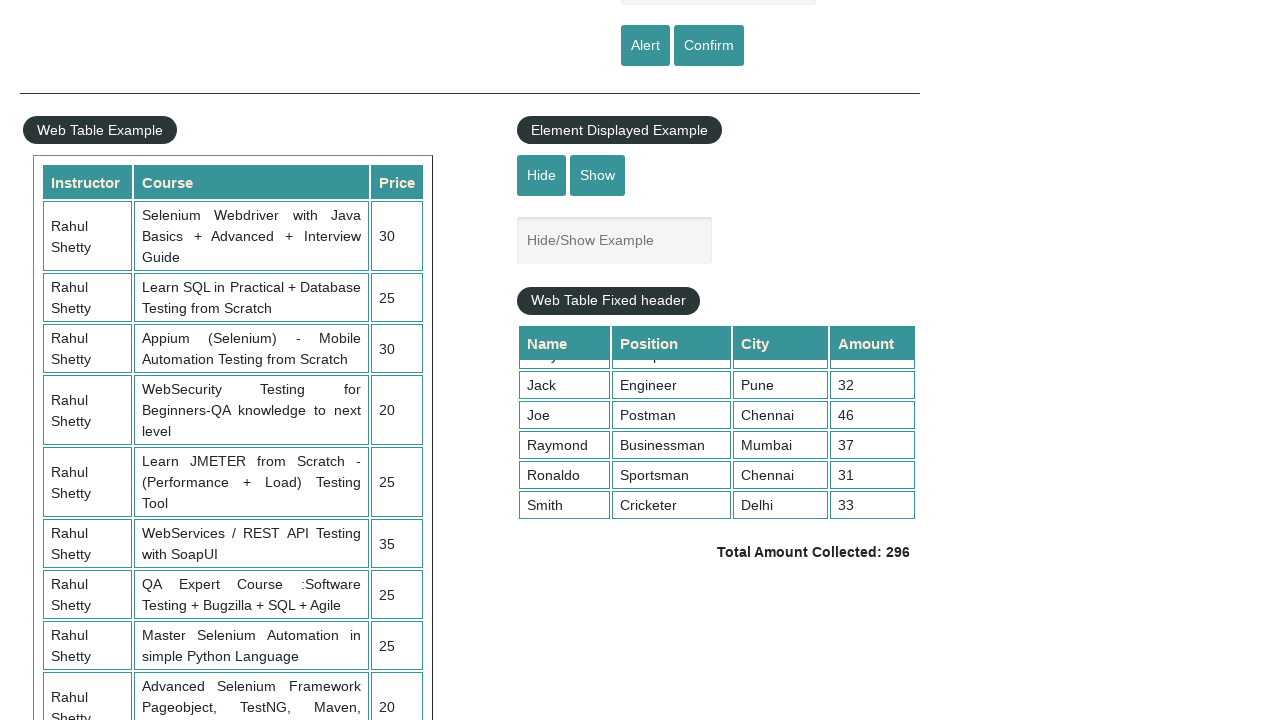

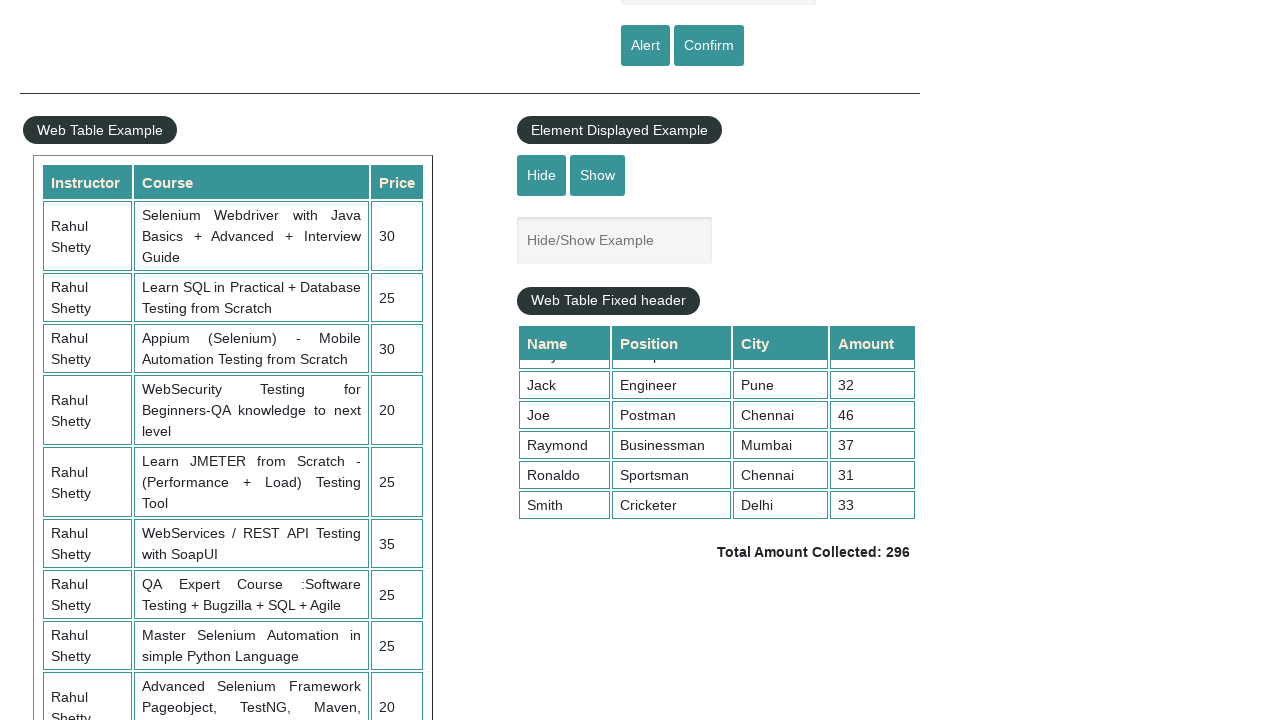